Tests window handling functionality by clicking a button to open a new tab, switching to it, verifying text content, then closing the new tab and switching back to the main window

Starting URL: https://demoqa.com/browser-windows

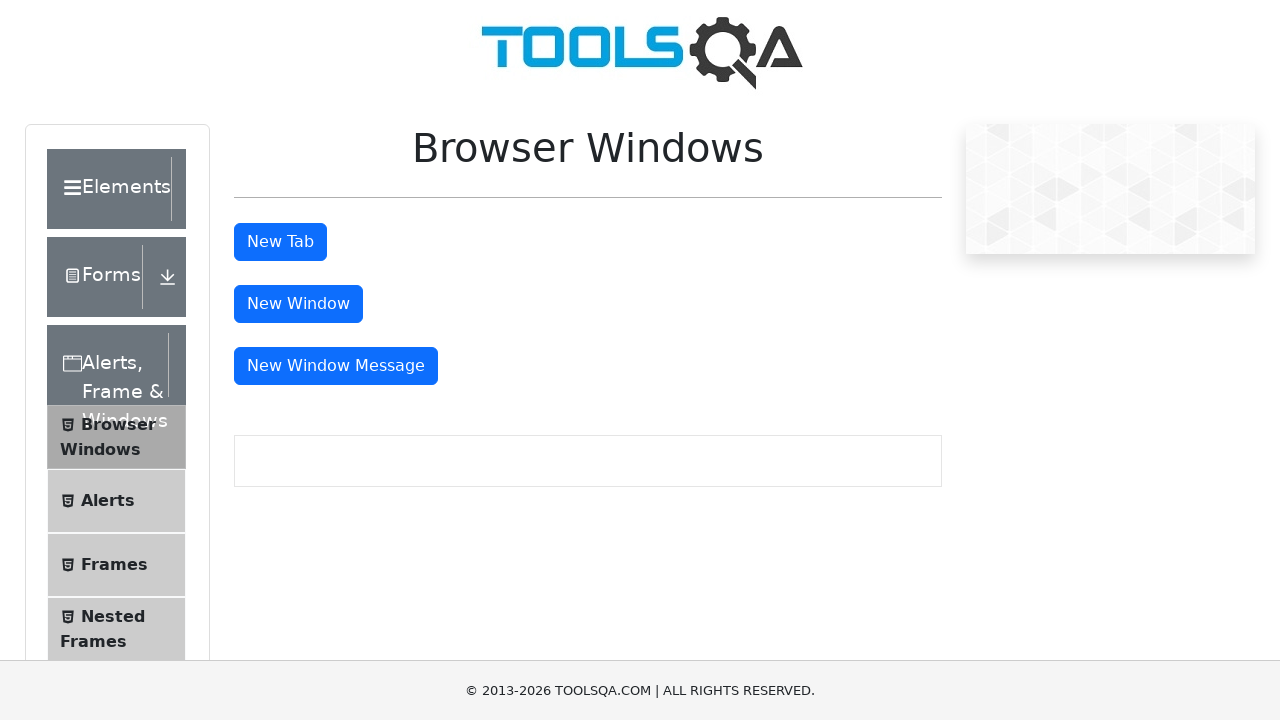

Clicked New Tab button to open a new tab at (280, 242) on #tabButton
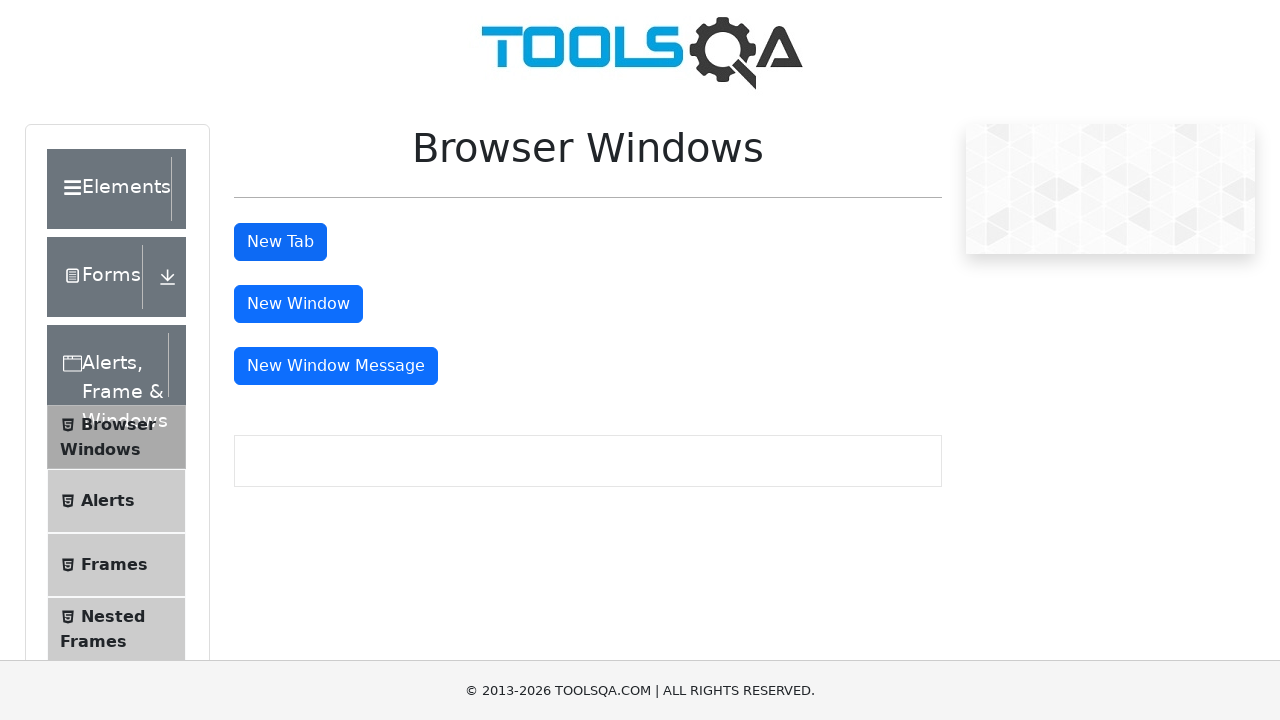

Retrieved all pages from context
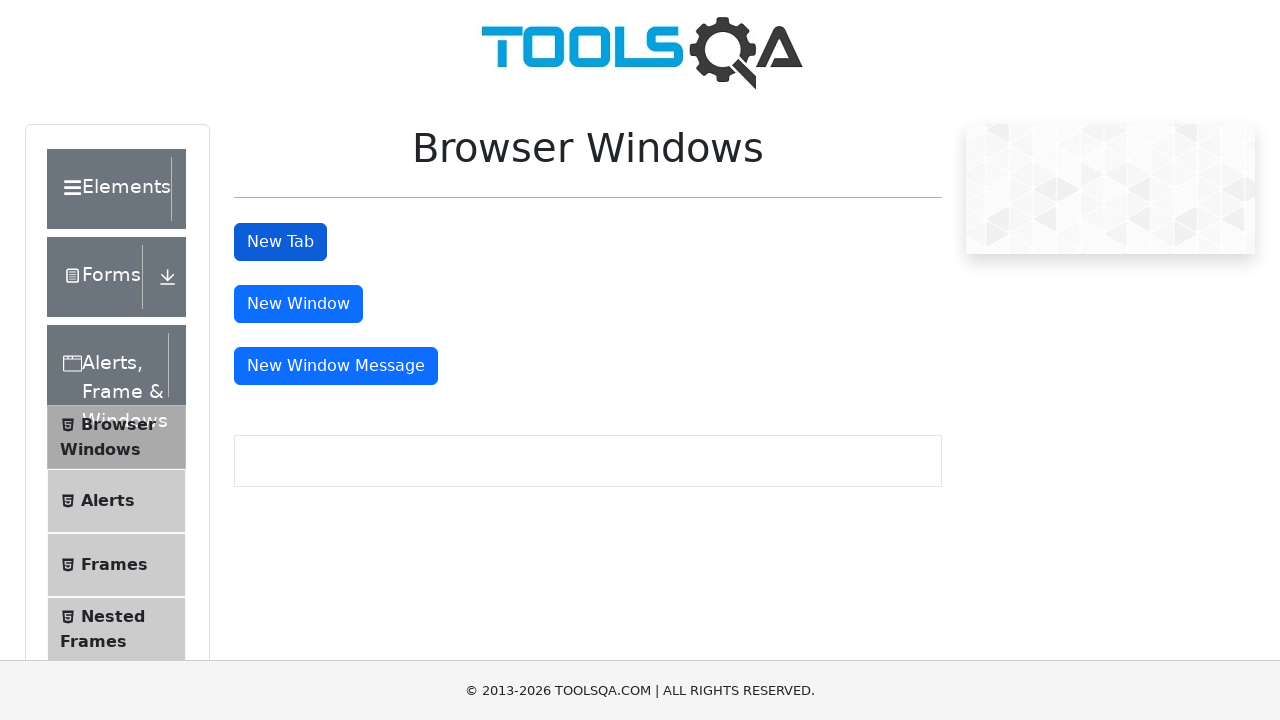

Switched to the newly opened tab
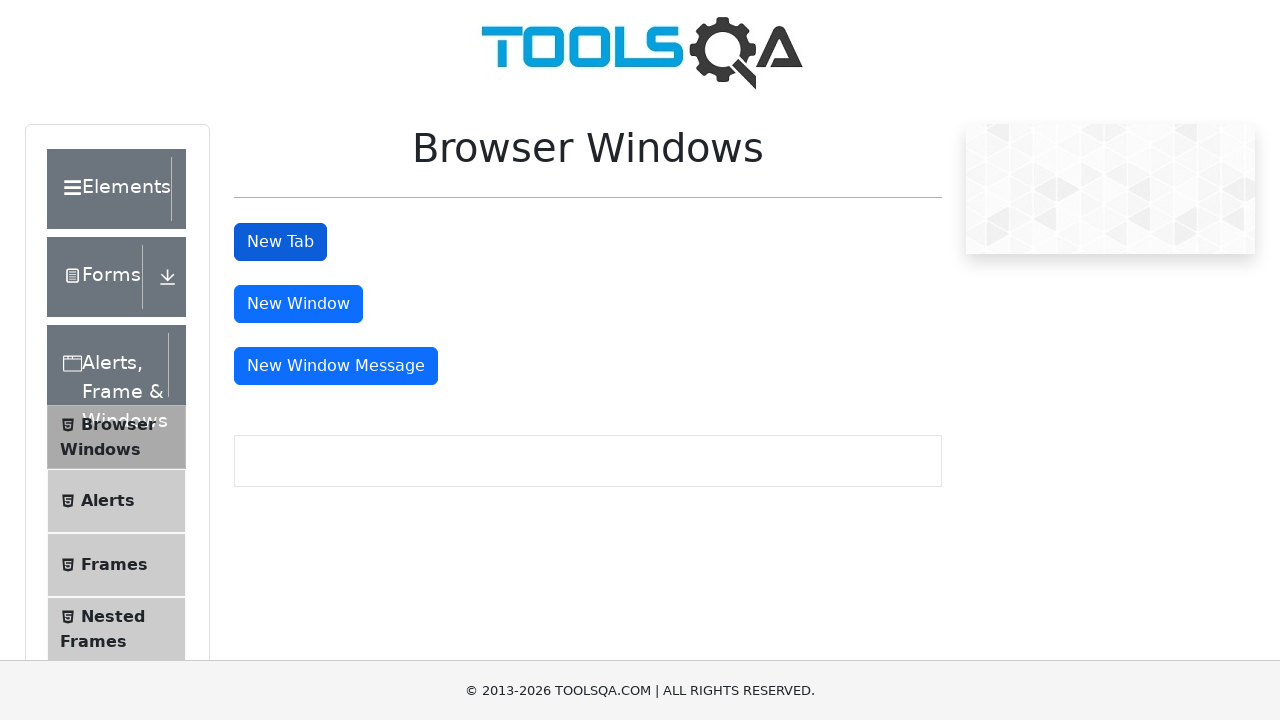

Waited for sample heading element to load in new tab
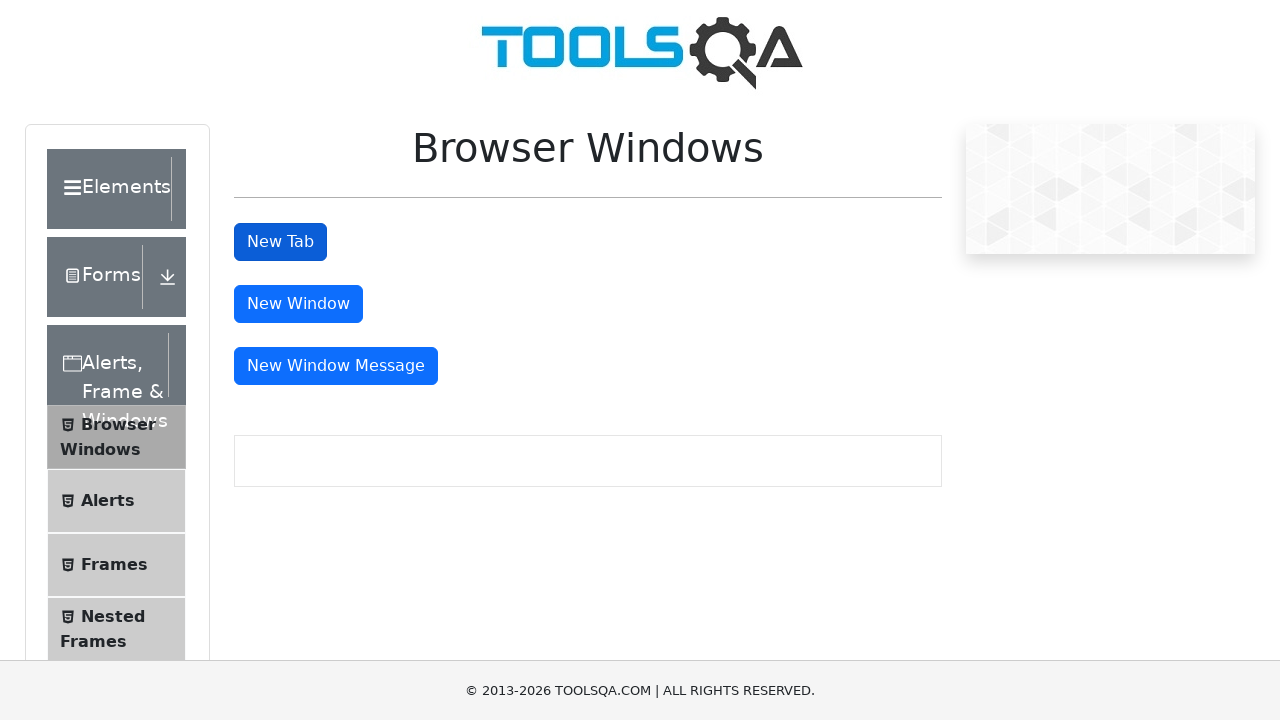

Retrieved heading text from new tab
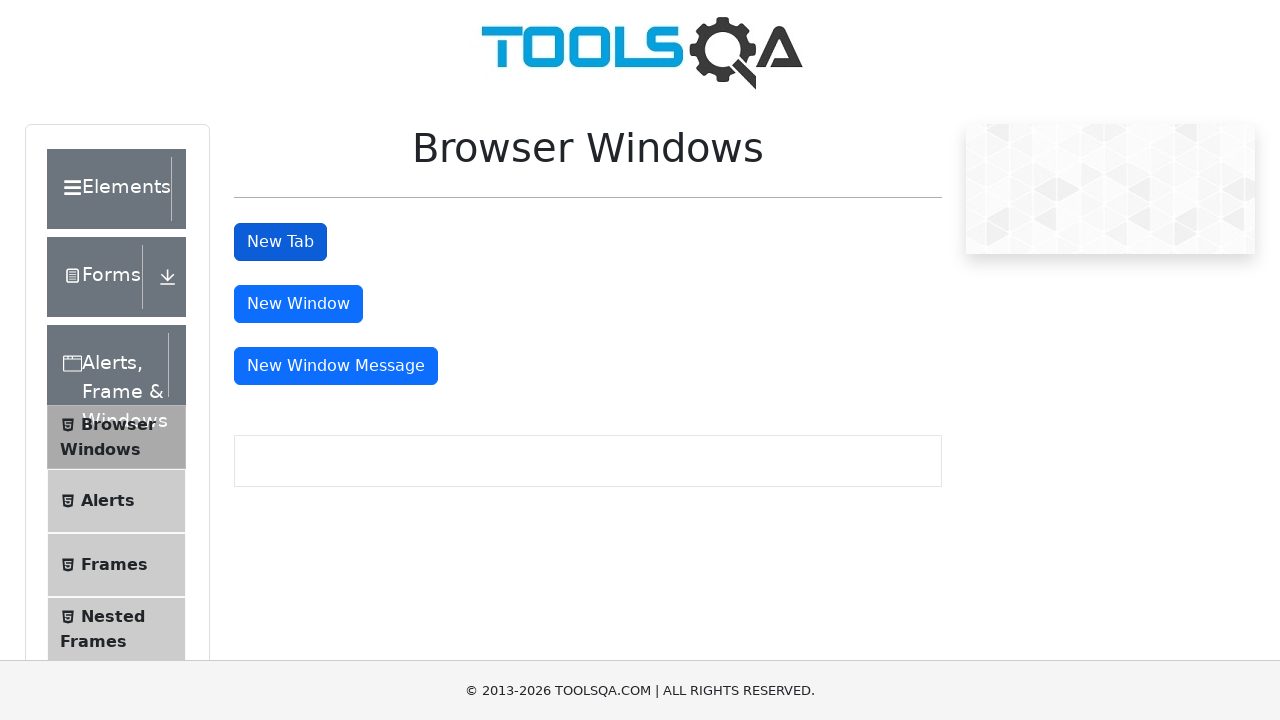

Verified heading text matches expected value 'This is a sample page'
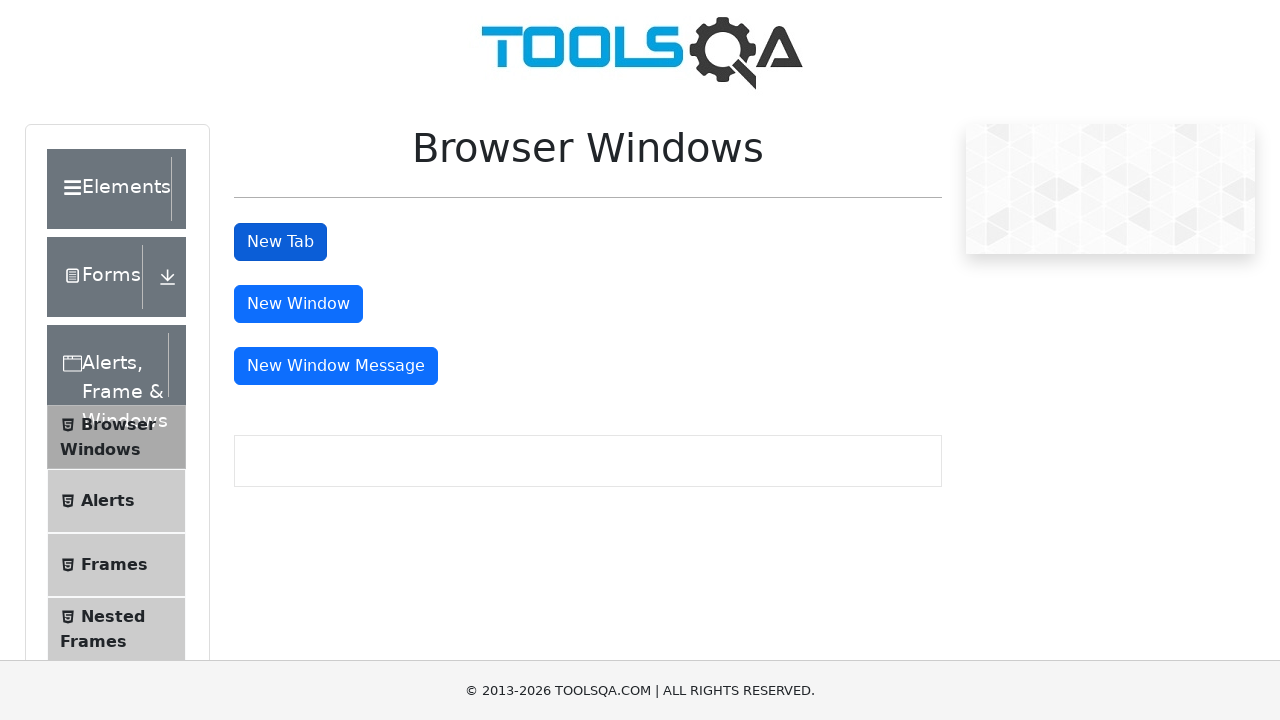

Closed the new tab
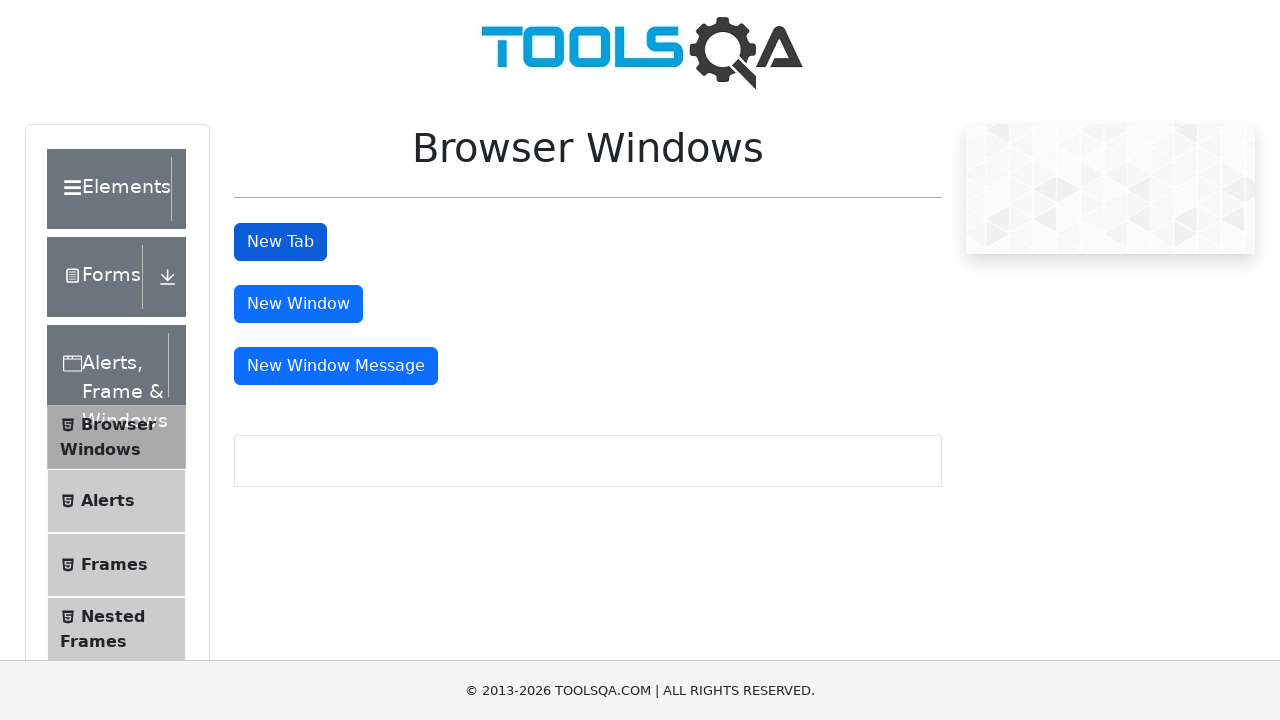

Retrieved button text from main page after closing new tab
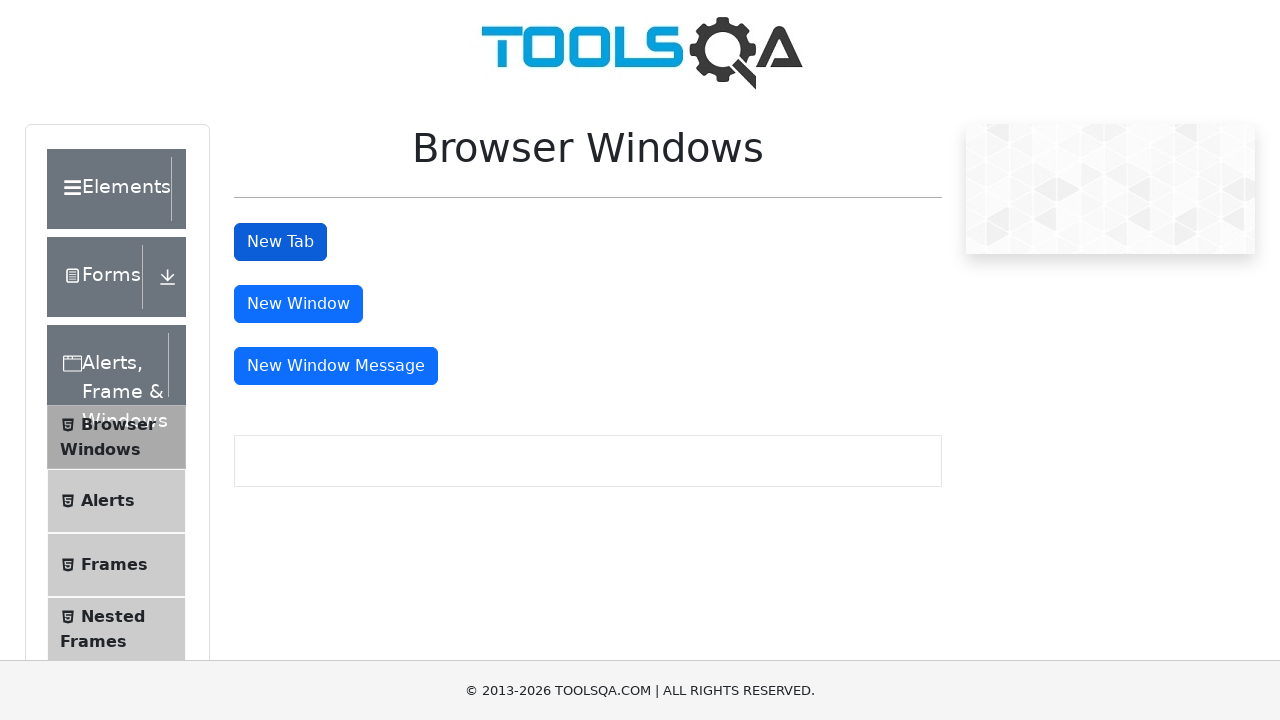

Printed button text to console
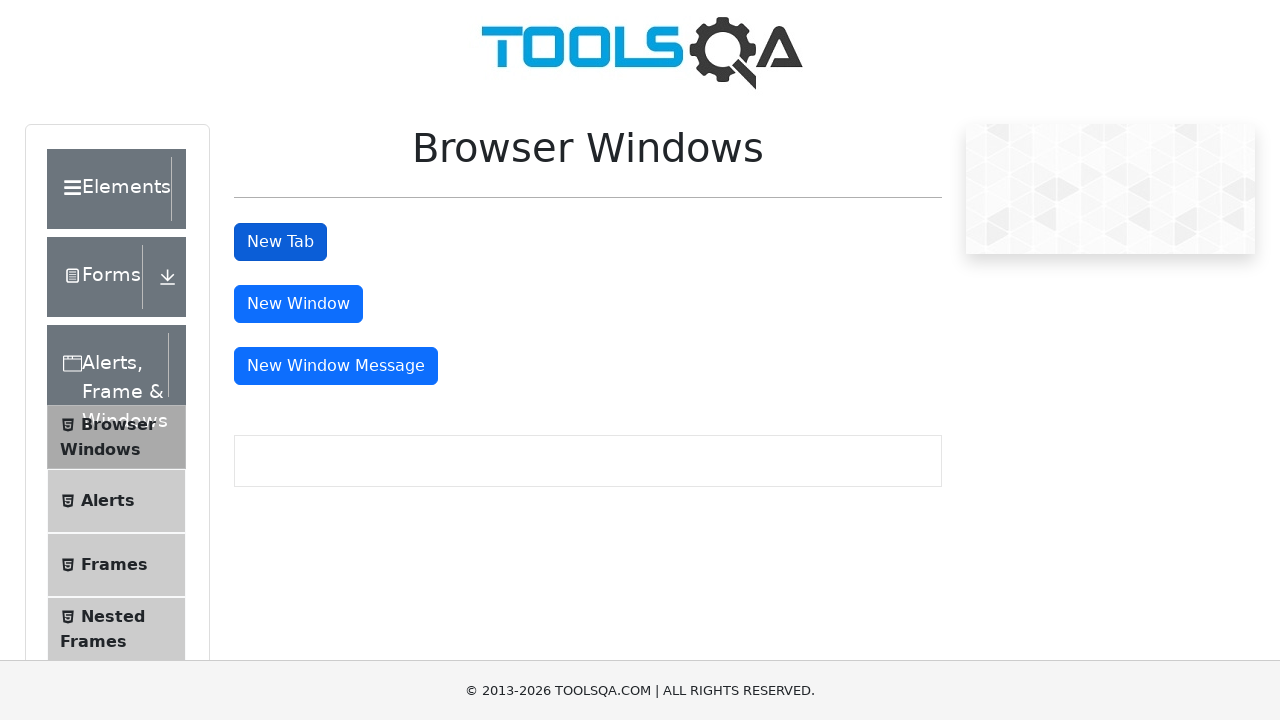

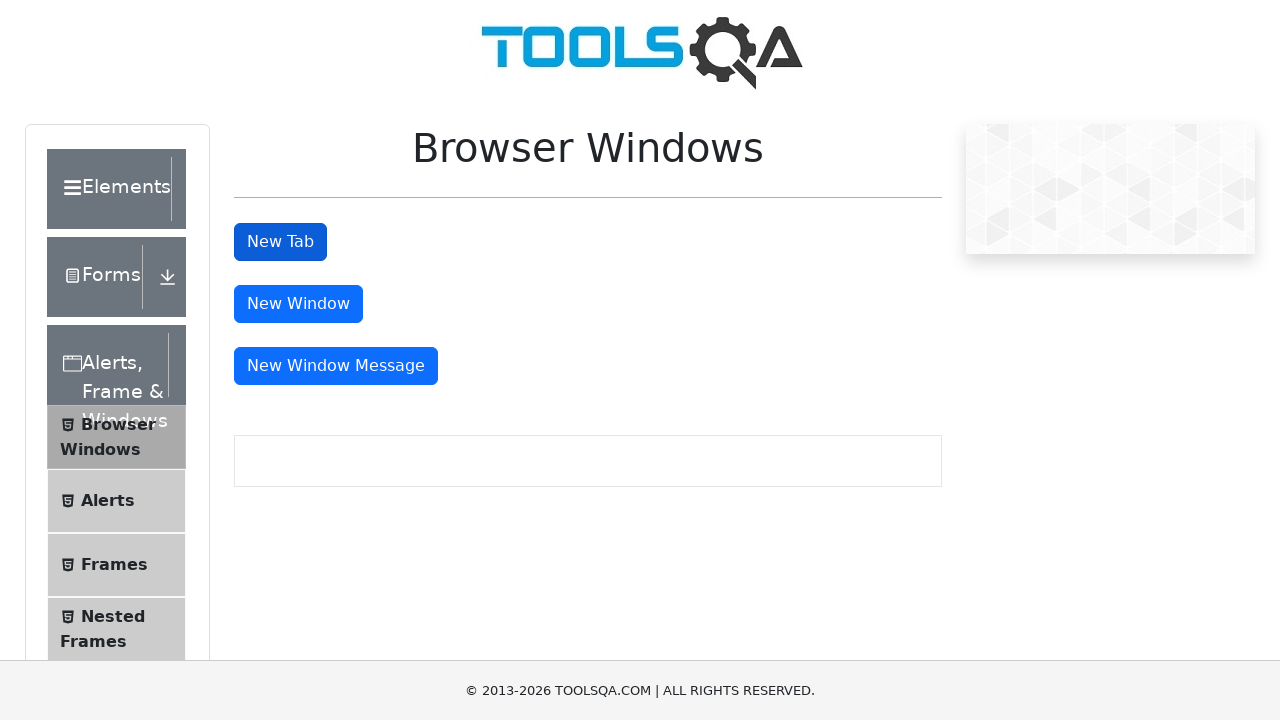